Tests that the Due column in table 1 can be sorted in ascending order by clicking the column header and verifying values are in ascending order

Starting URL: http://the-internet.herokuapp.com/tables

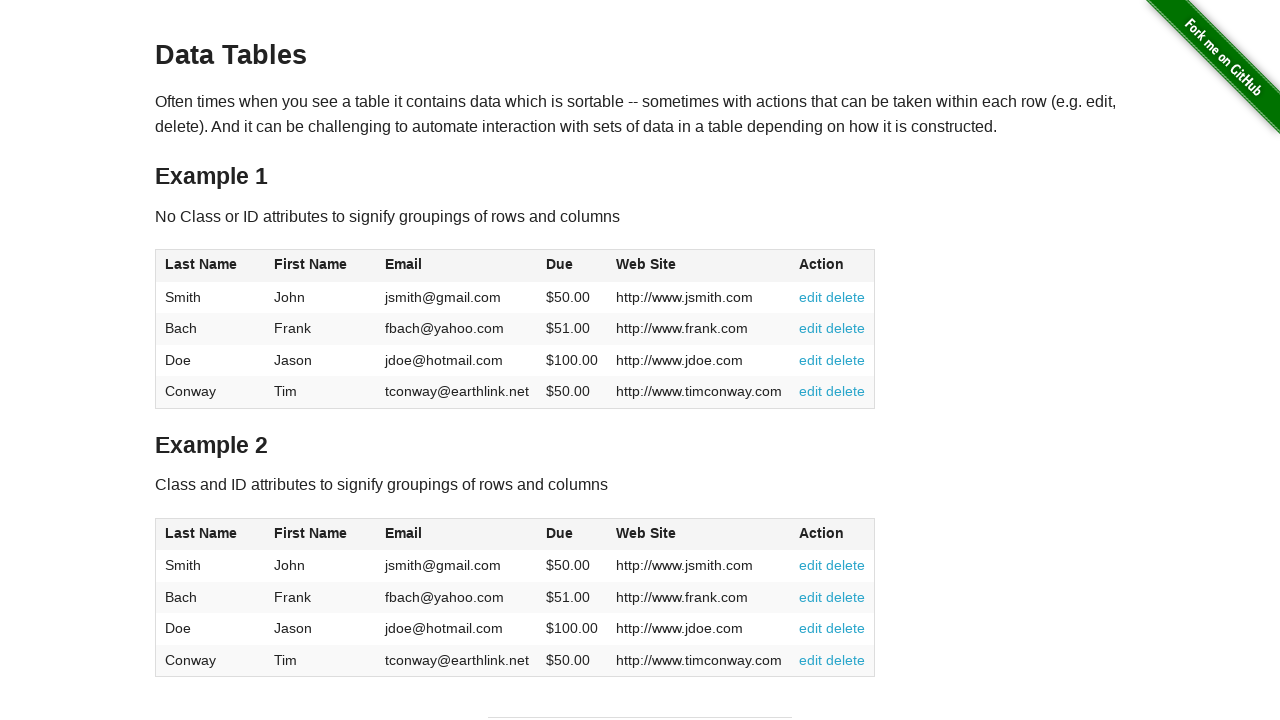

Clicked Due column header in table 1 to sort ascending at (572, 266) on #table1 thead tr th:nth-of-type(4)
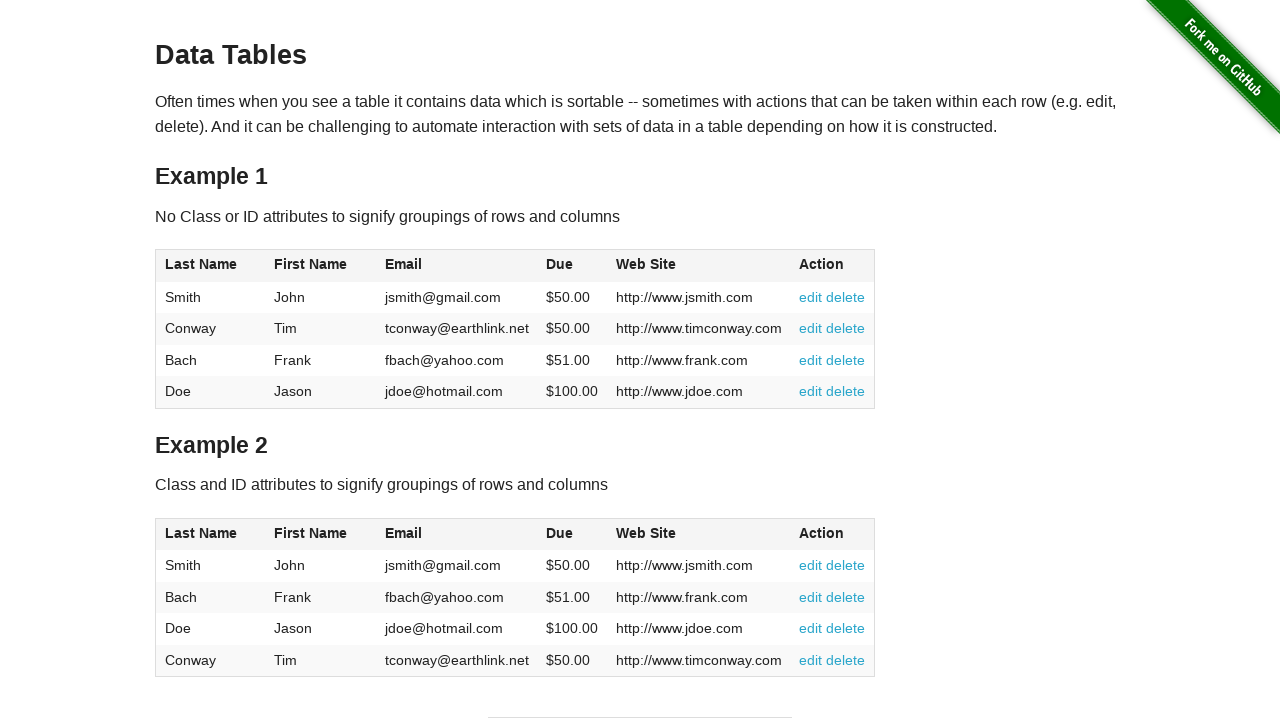

Due column values in table 1 are now sorted in ascending order
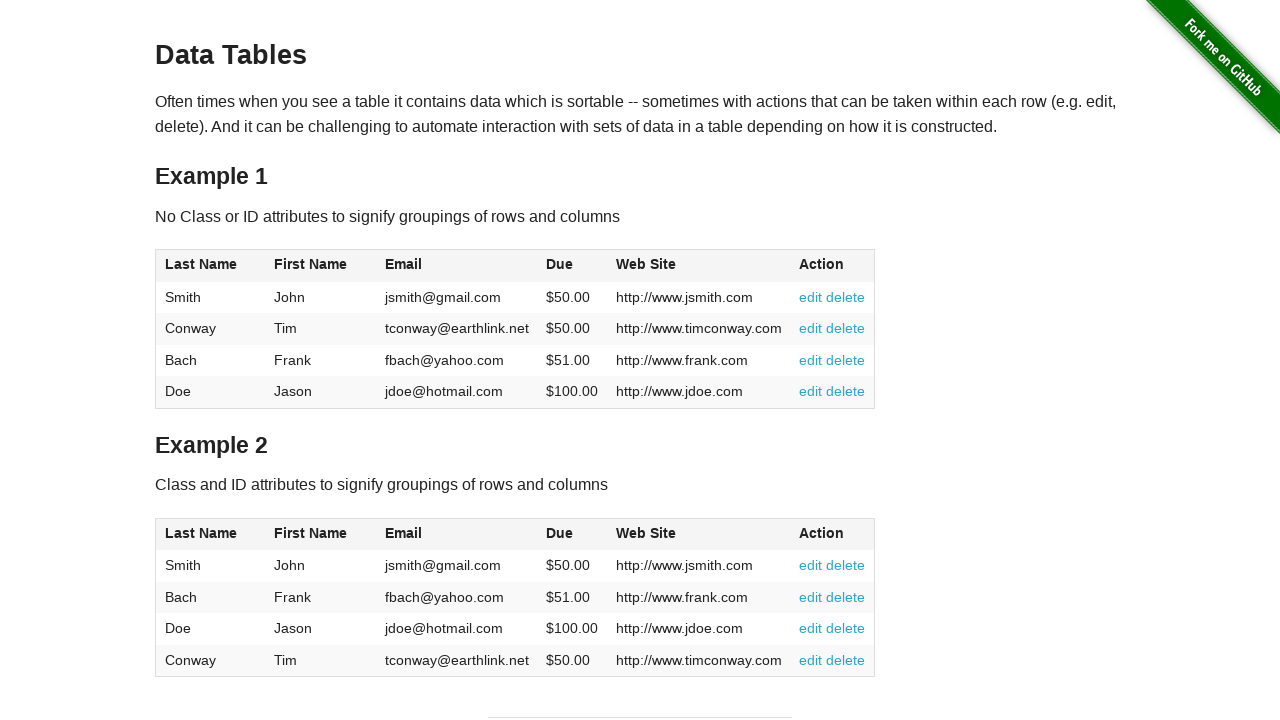

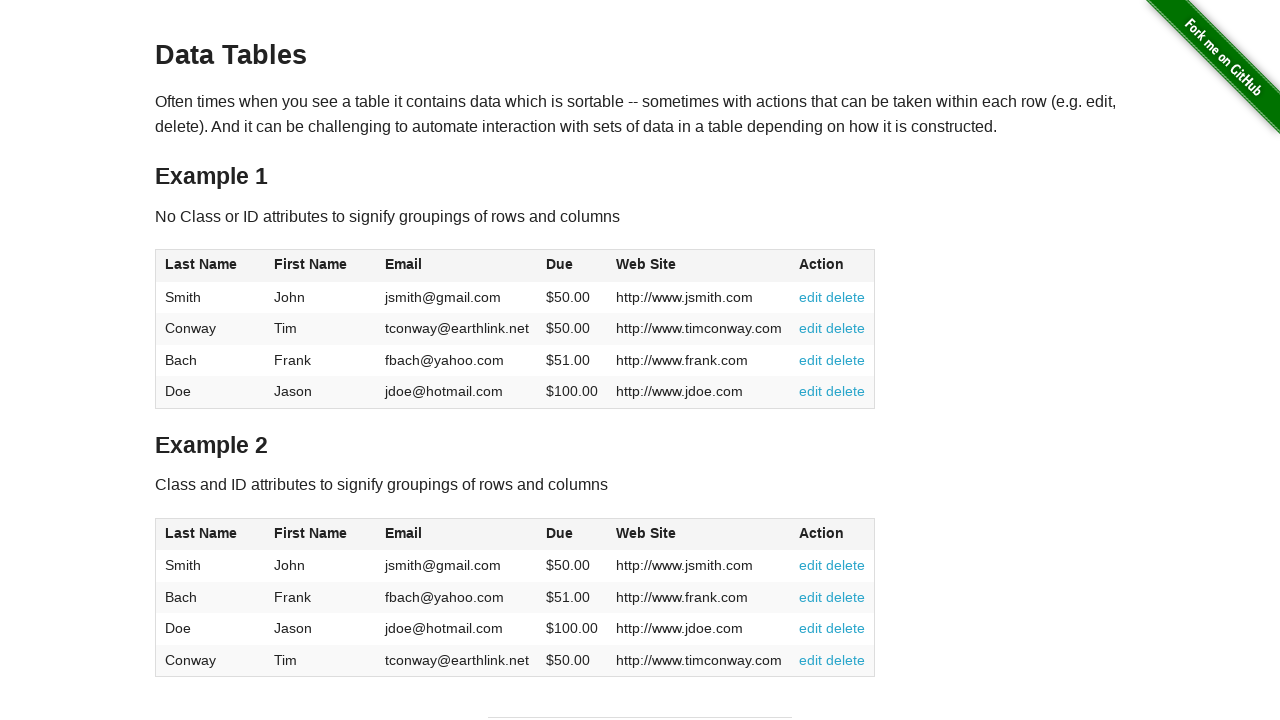